Tests state dropdown functionality by selecting options using different methods (label, value, index) and verifies the final selection is California

Starting URL: https://practice.cydeo.com/dropdown

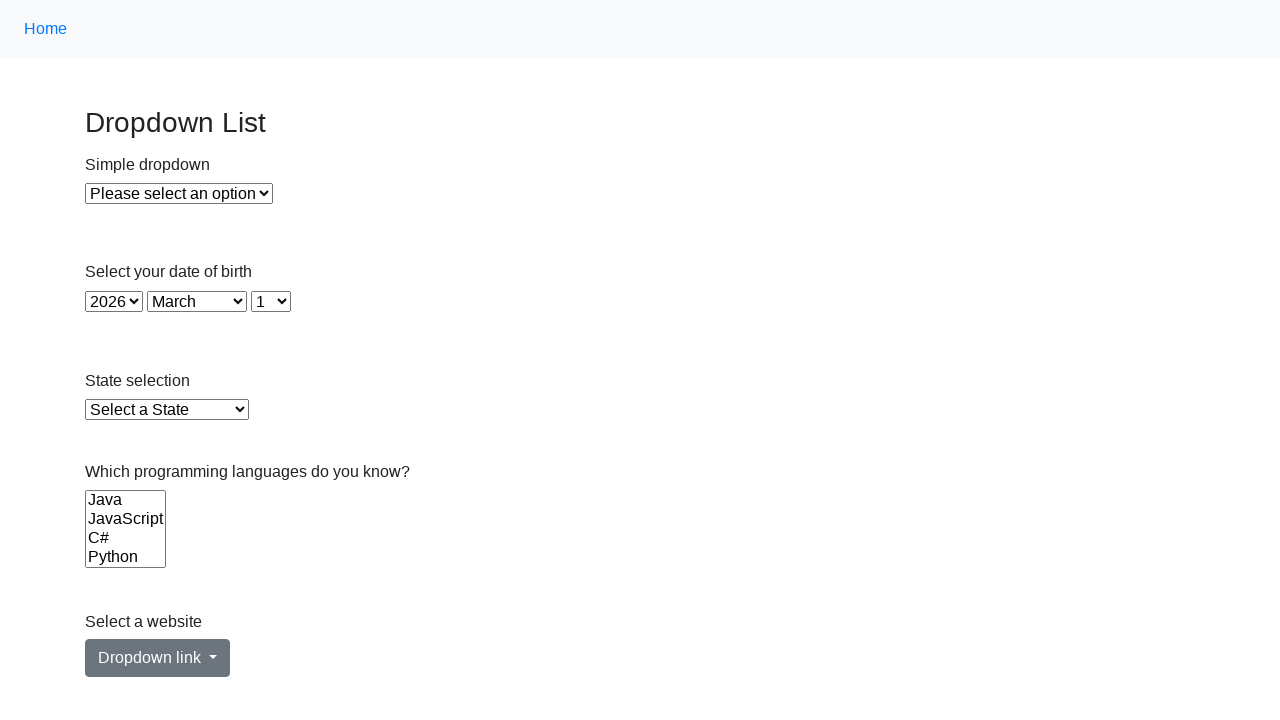

Located state dropdown element
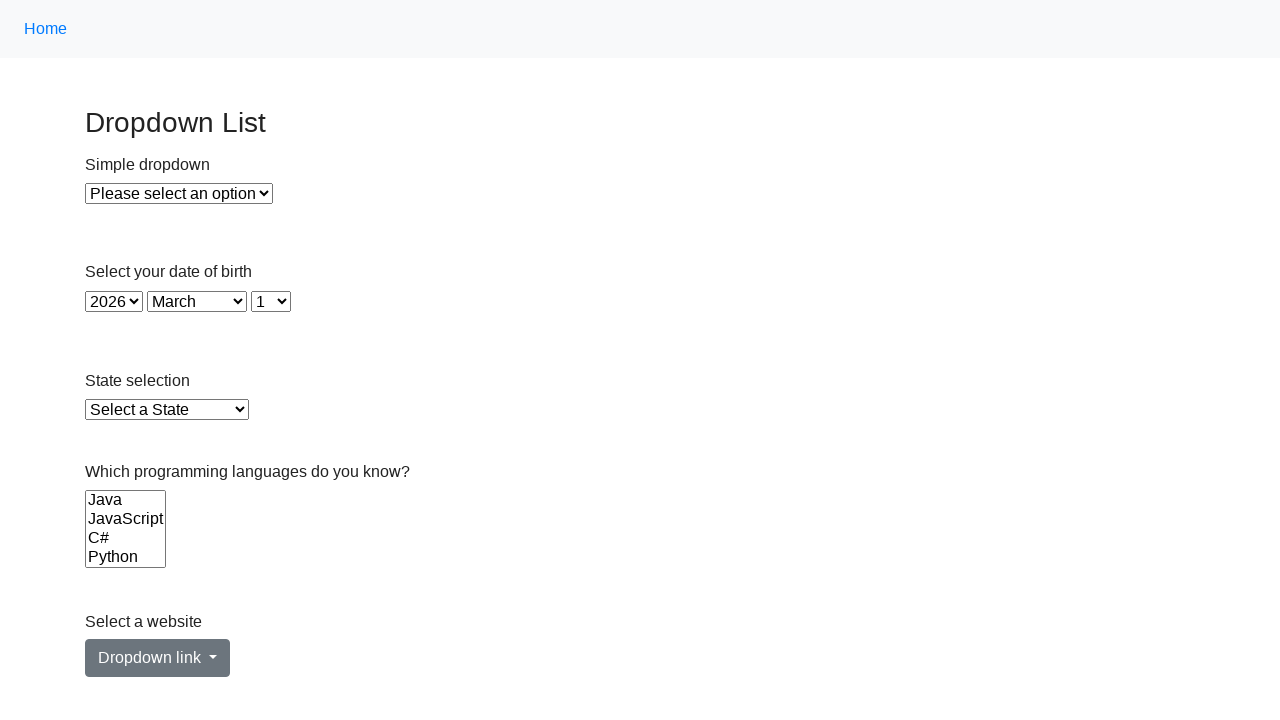

Selected Illinois using label on #state
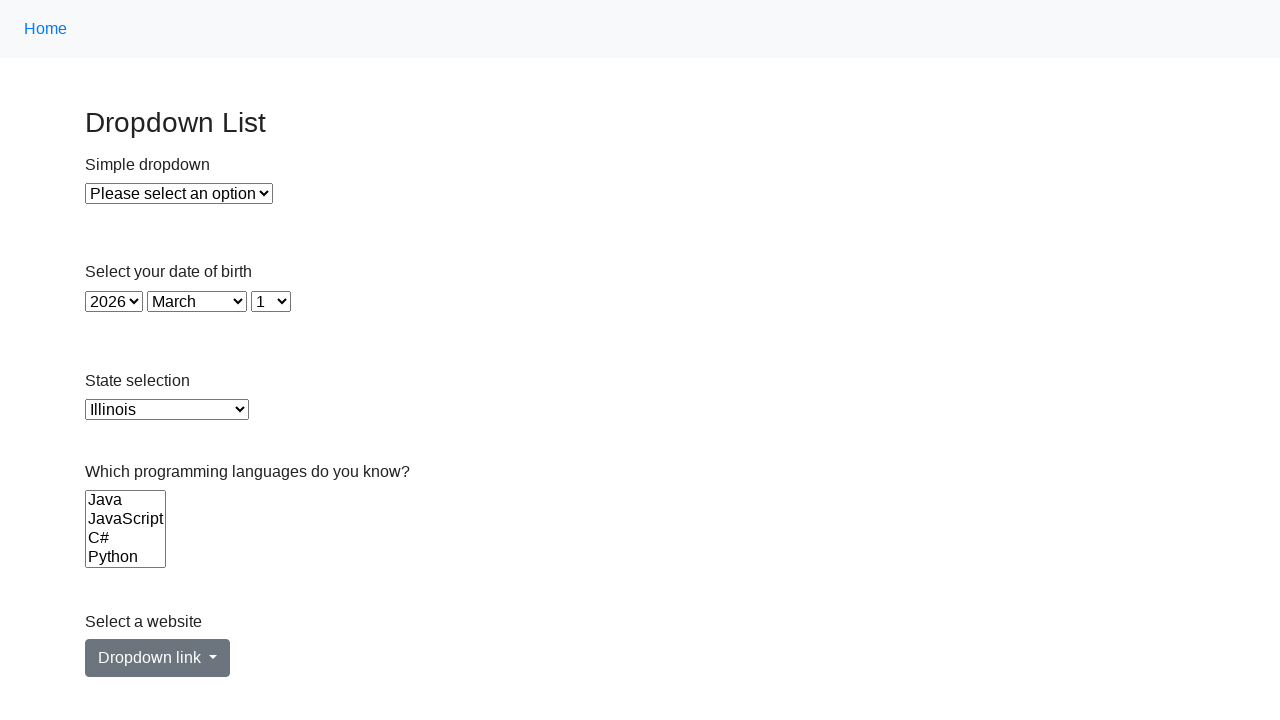

Selected Illinois using value 'IL' on #state
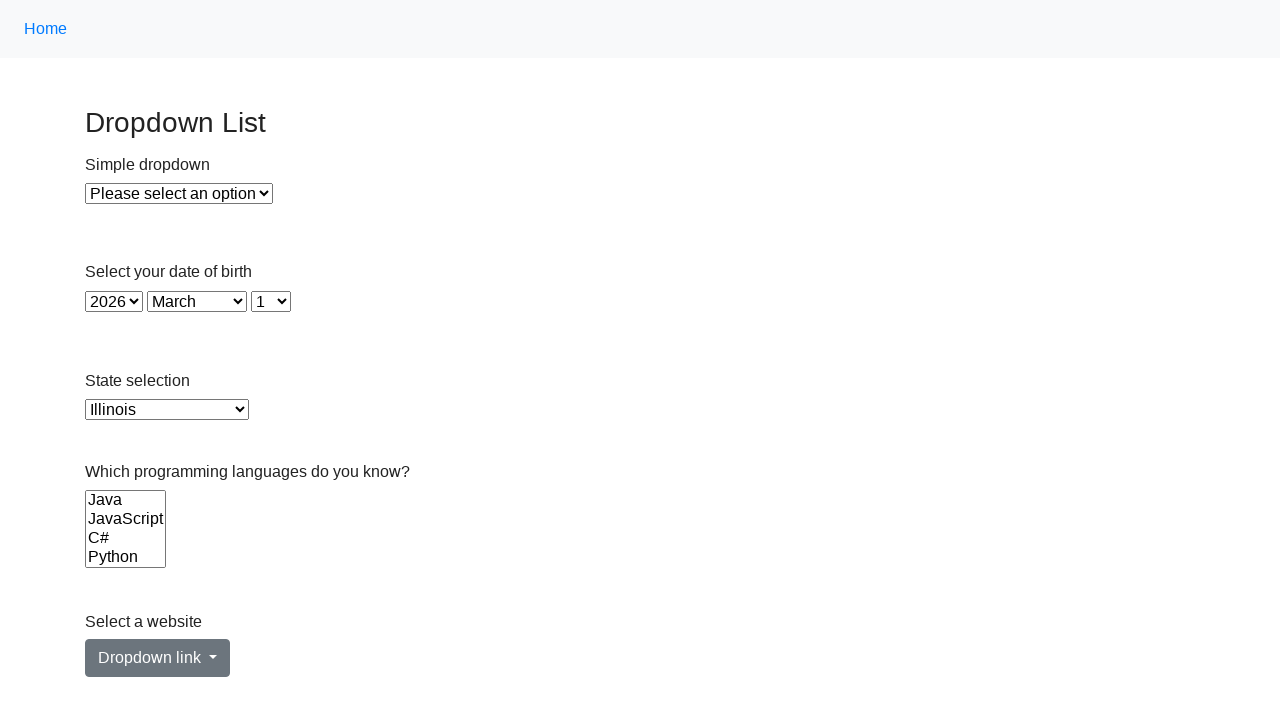

Selected option at index 14 on #state
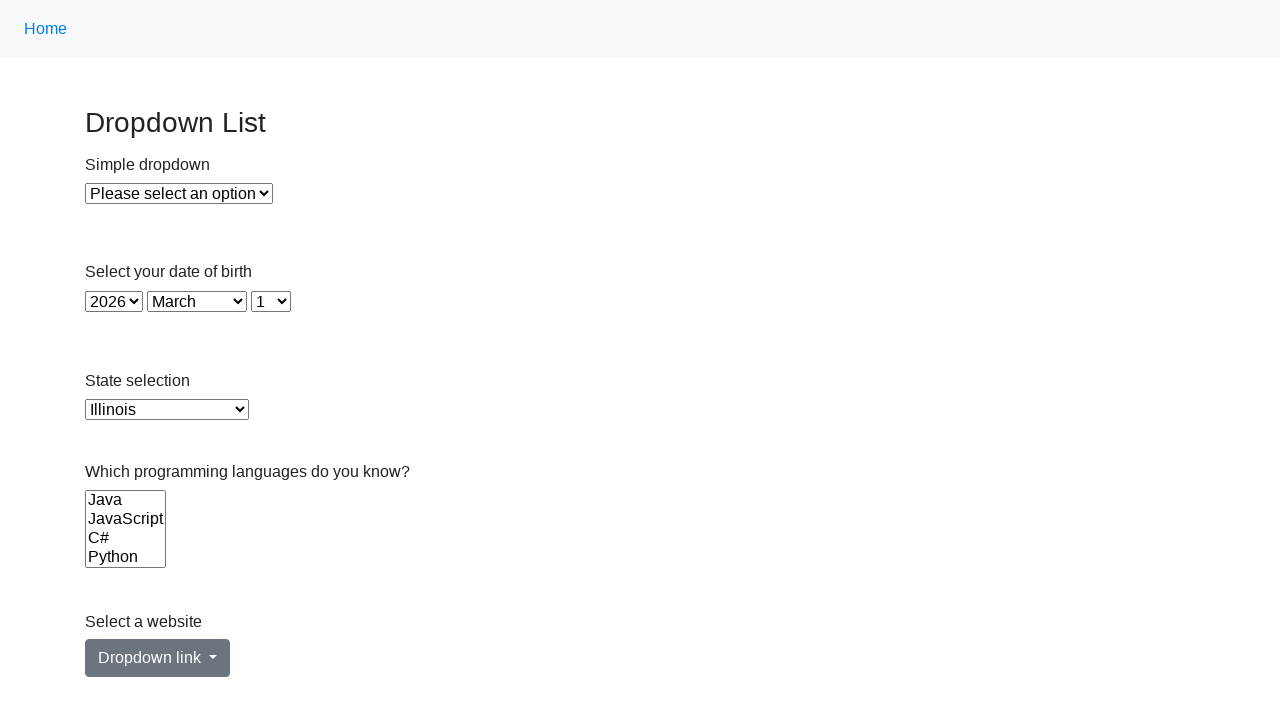

Selected Virginia using value 'VA' on #state
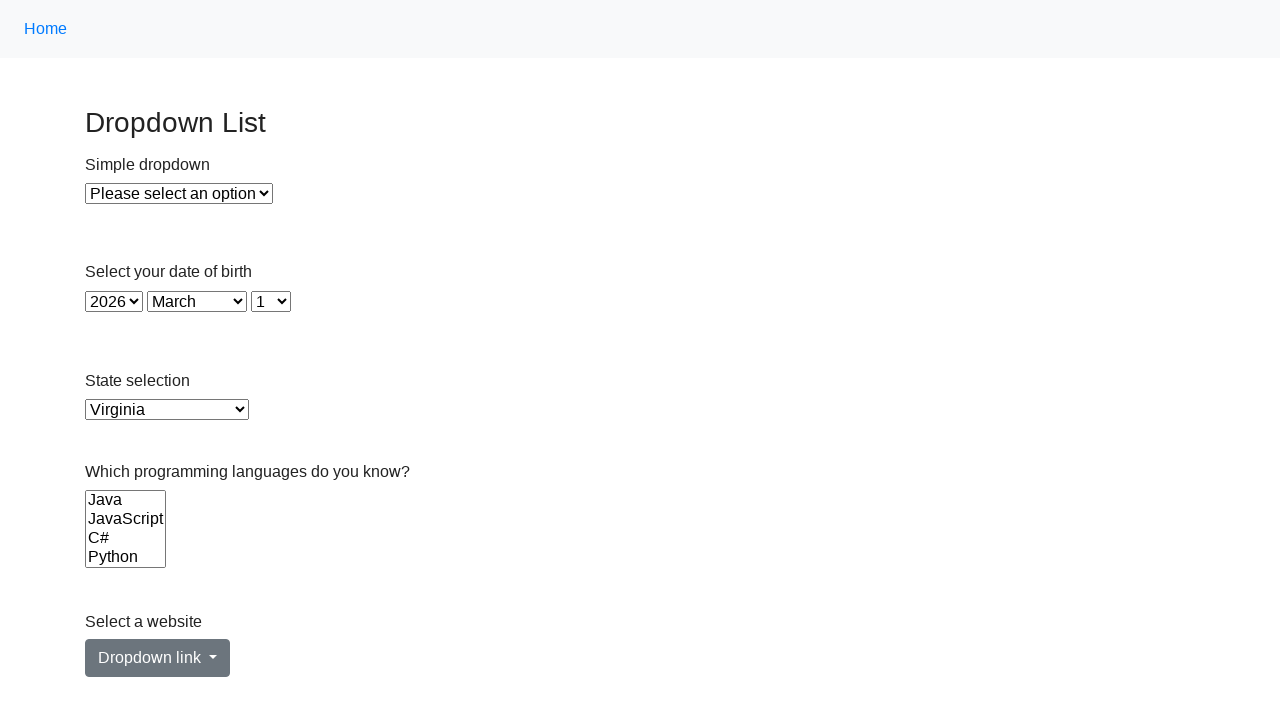

Selected option at index 5 (California) on #state
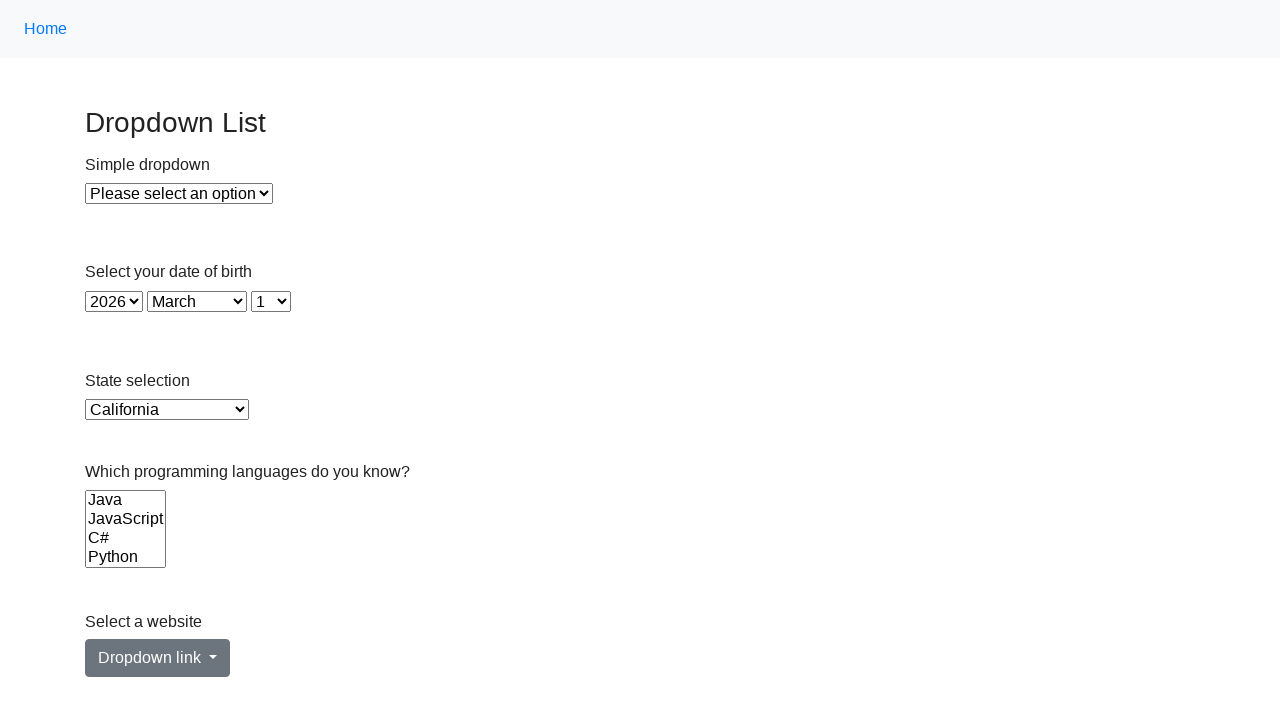

Retrieved selected option text
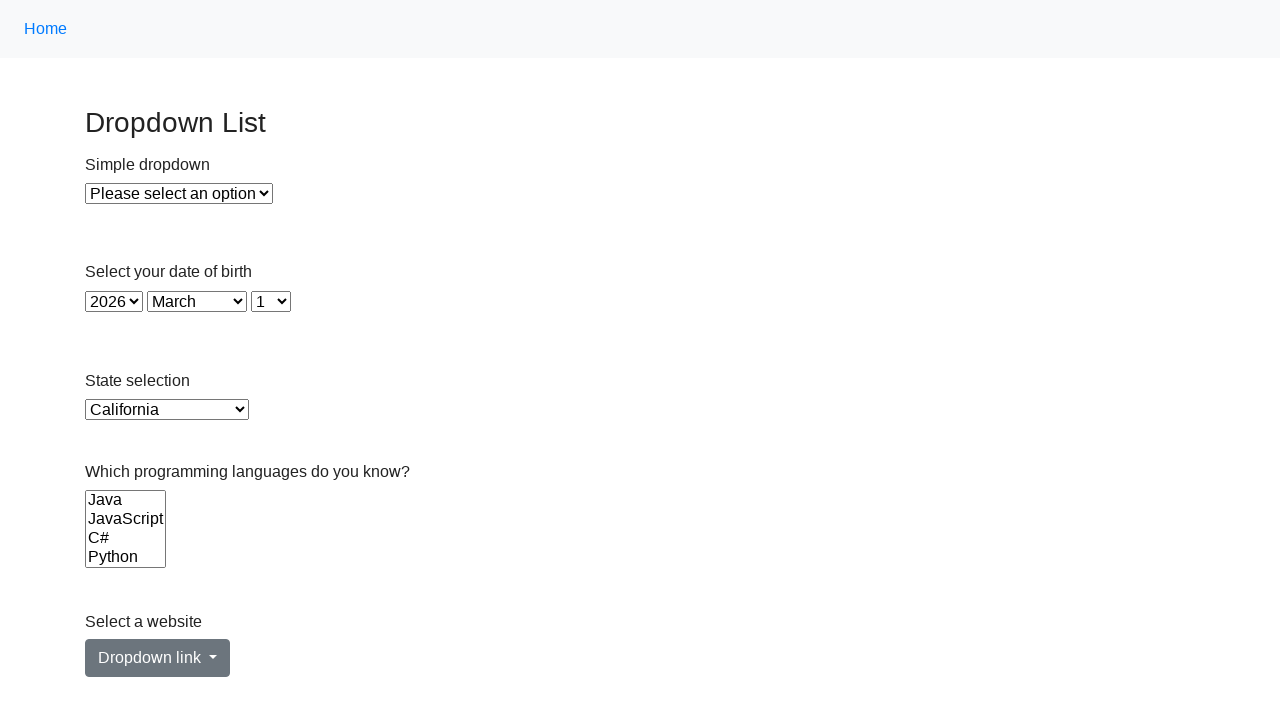

Verified final selection is California
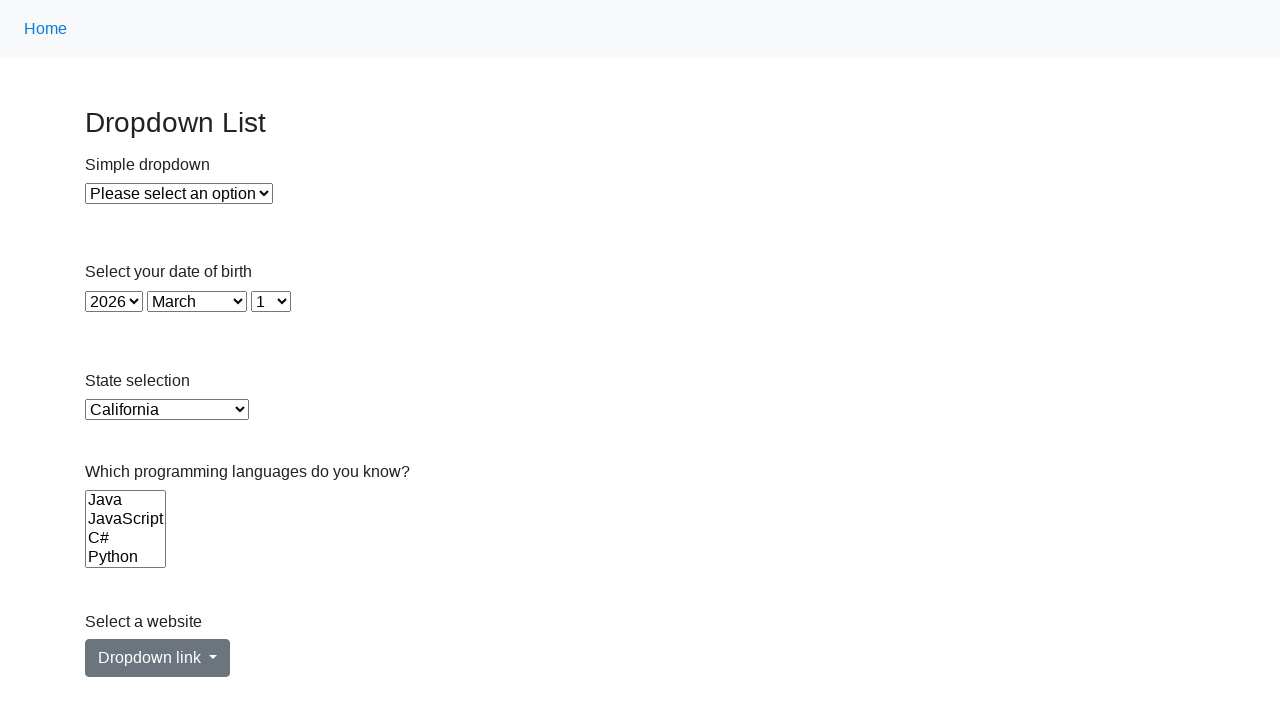

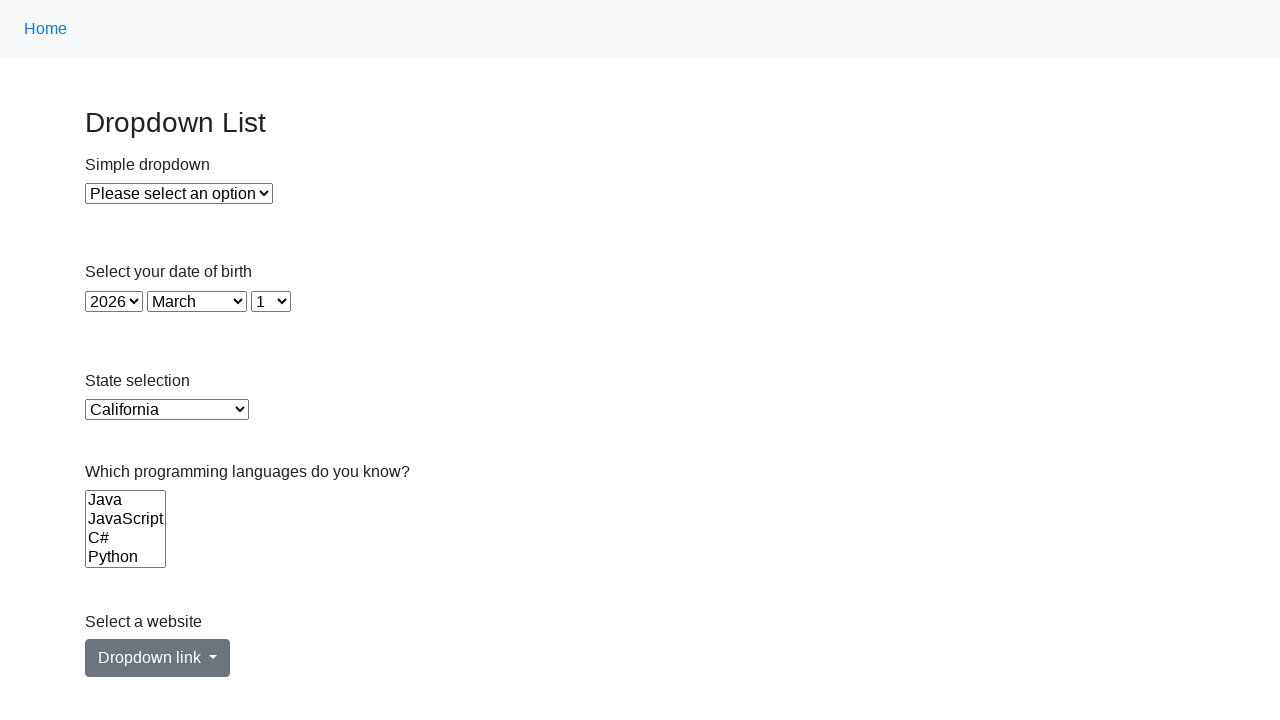